Tests that an unsaved change to an employee name doesn't persist when navigating away and back to the employee record

Starting URL: https://devmountain-qa.github.io/employee-manager/1.2_Version/index.html

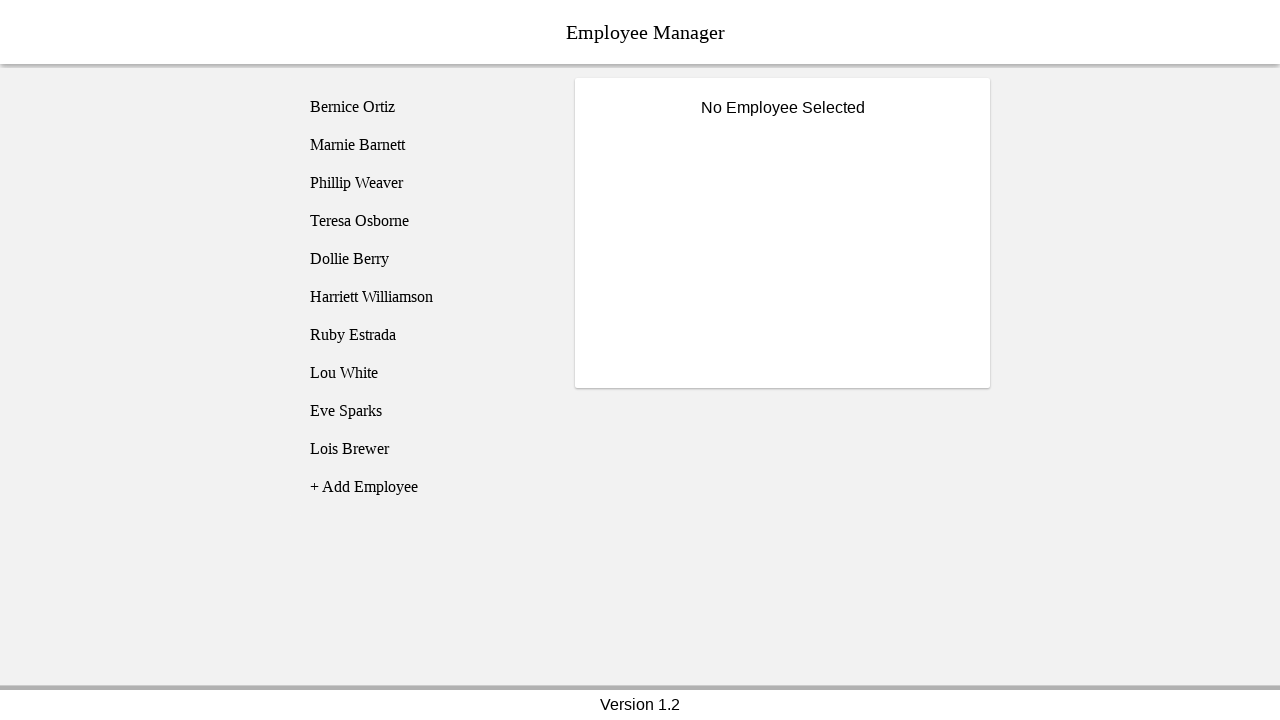

Clicked on Bernice Ortiz employee at (425, 107) on [name='employee1']
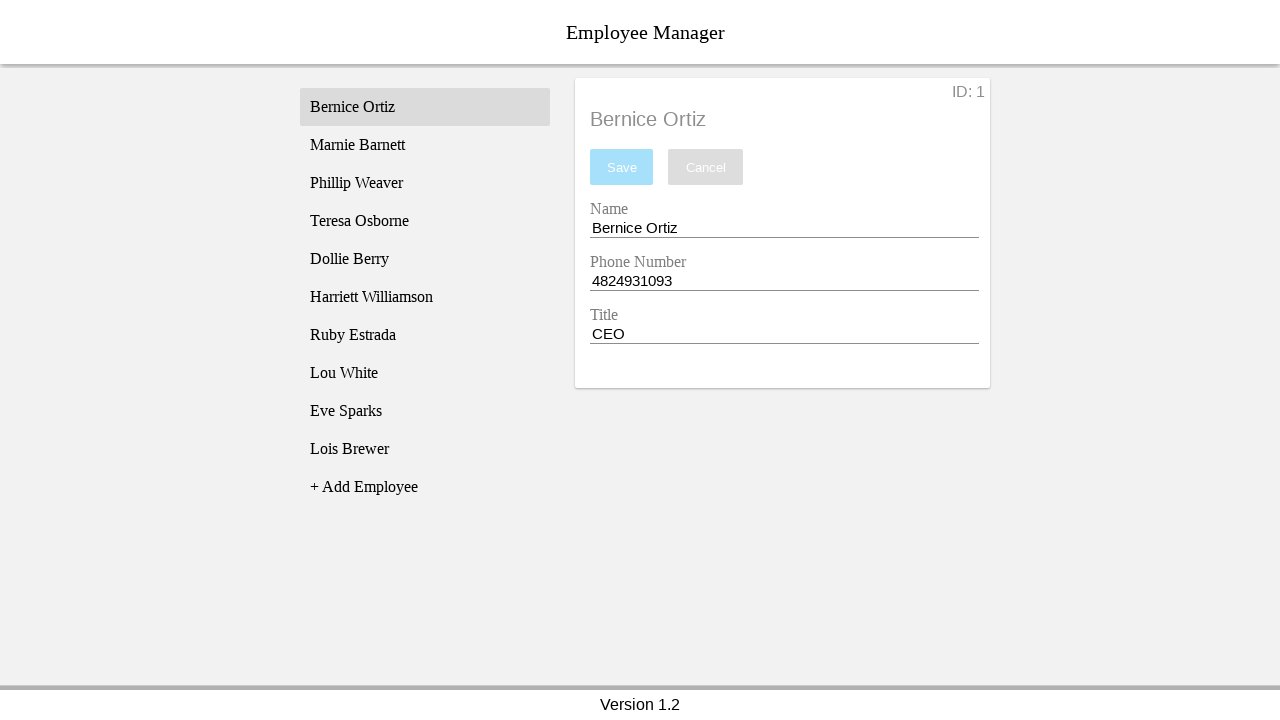

Name input field became visible
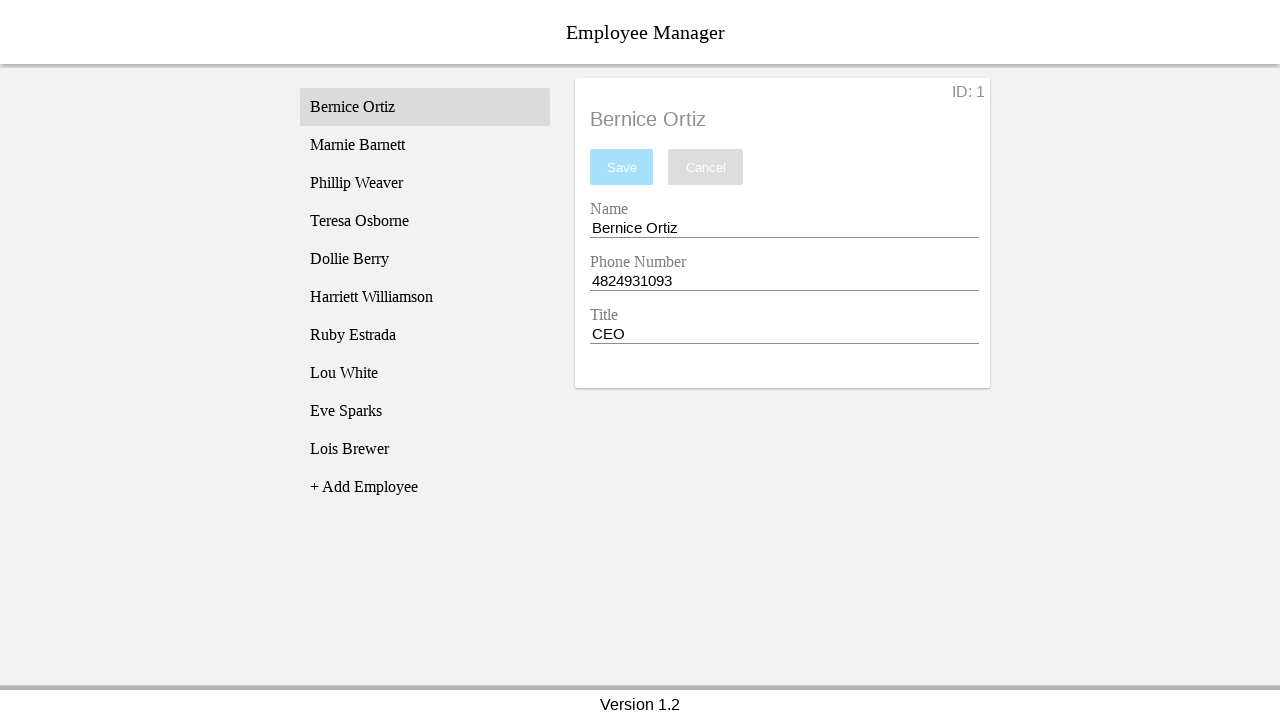

Filled name field with 'Test Name' (unsaved change) on [name='nameEntry']
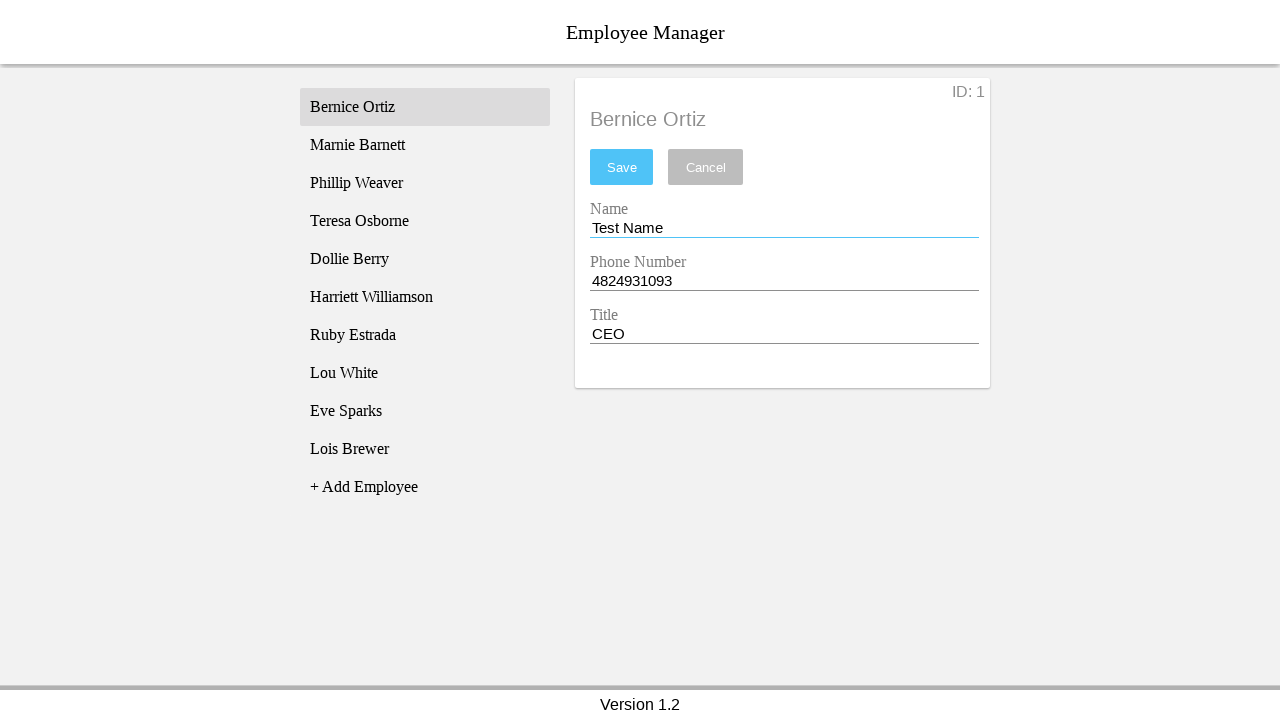

Clicked on Phillip Weaver to navigate away from Bernice at (425, 183) on [name='employee3']
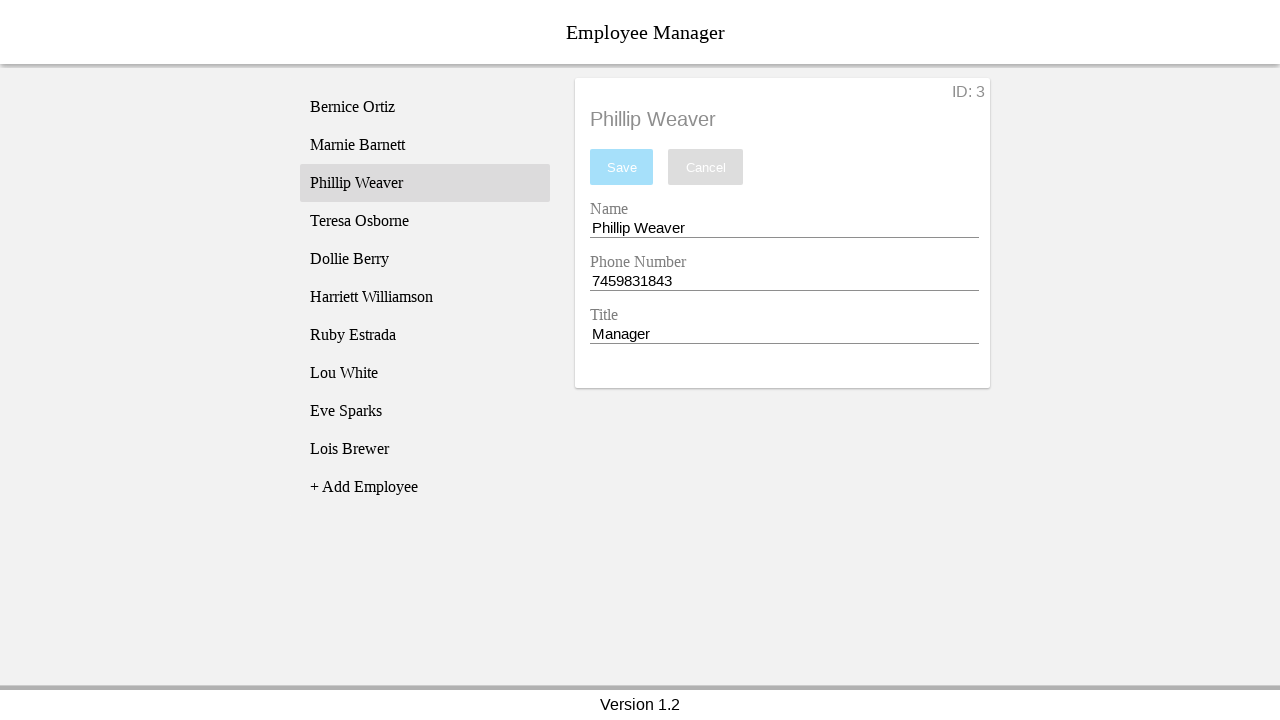

Phillip Weaver's record loaded and name displayed
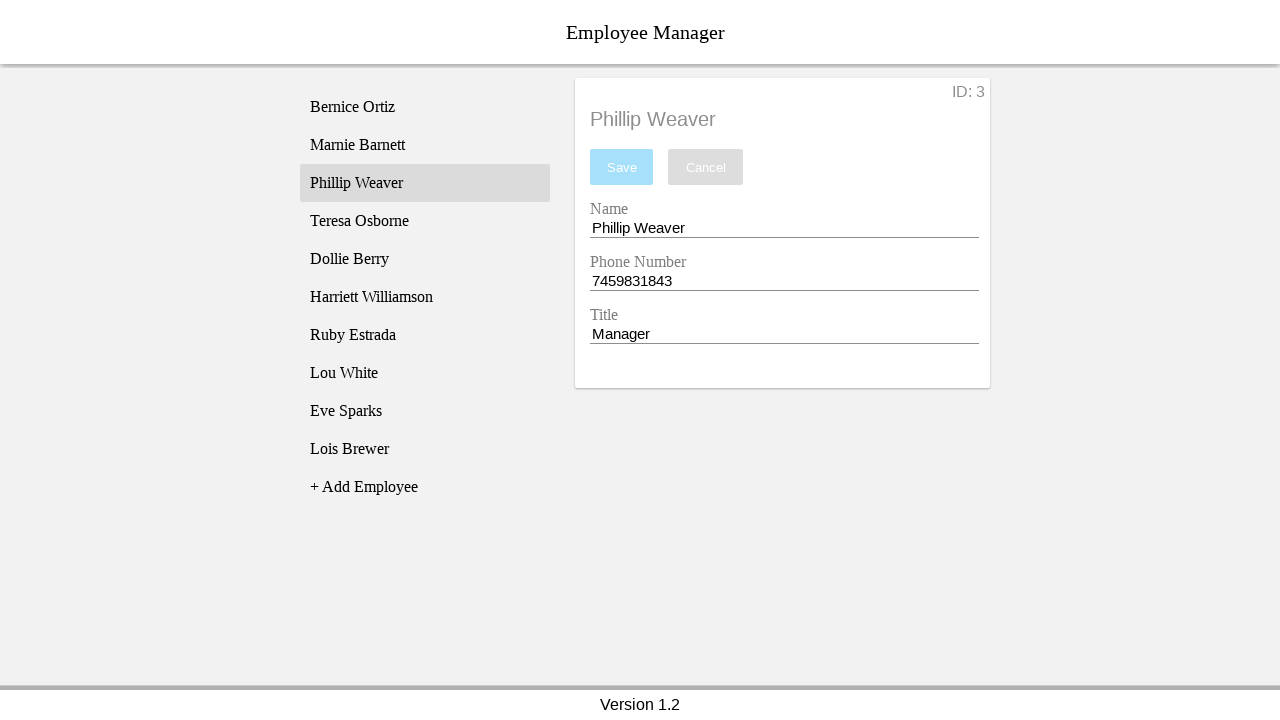

Clicked back on Bernice Ortiz employee record at (425, 107) on [name='employee1']
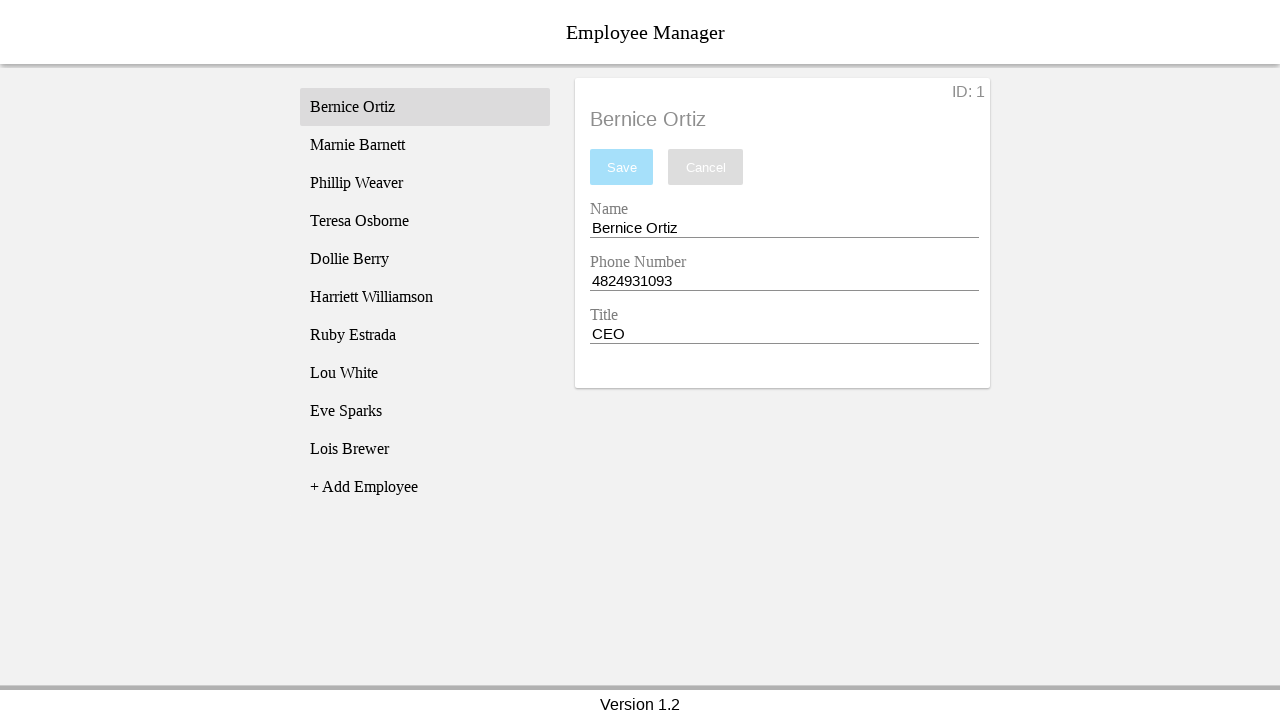

Bernice Ortiz's record loaded and name displayed
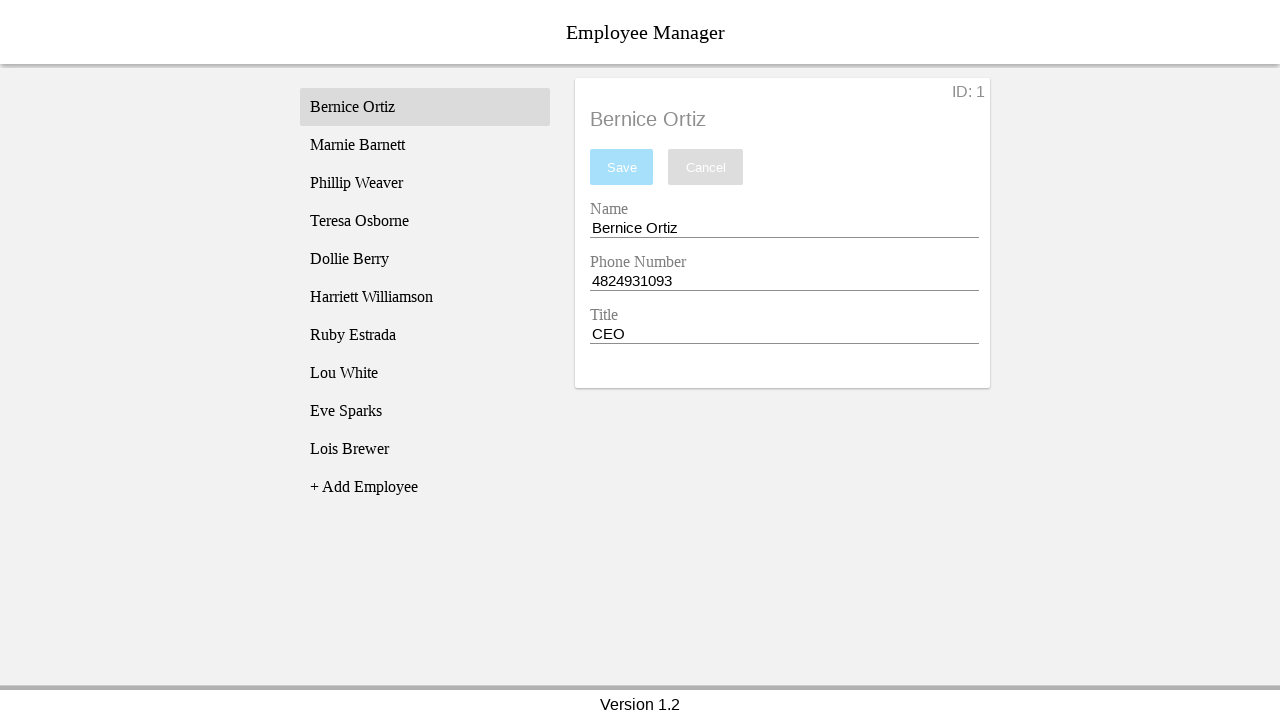

Verified that name field reverted to original value 'Bernice Ortiz' (unsaved change did not persist)
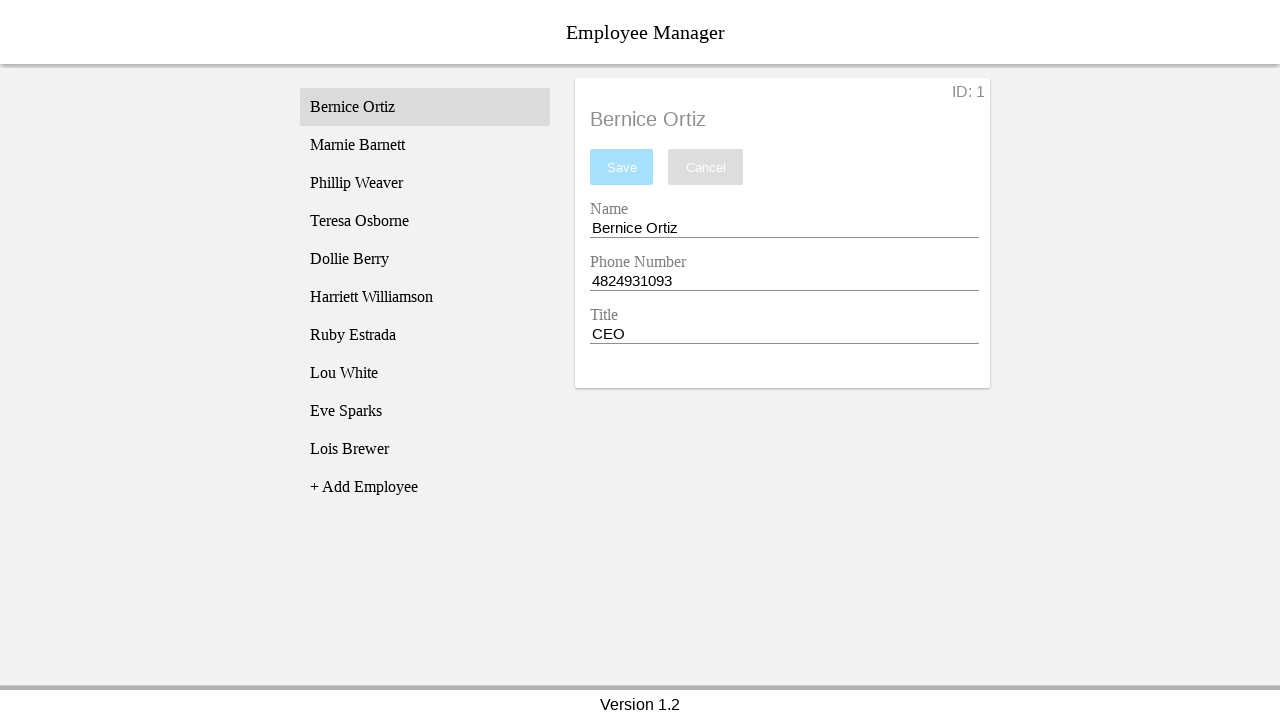

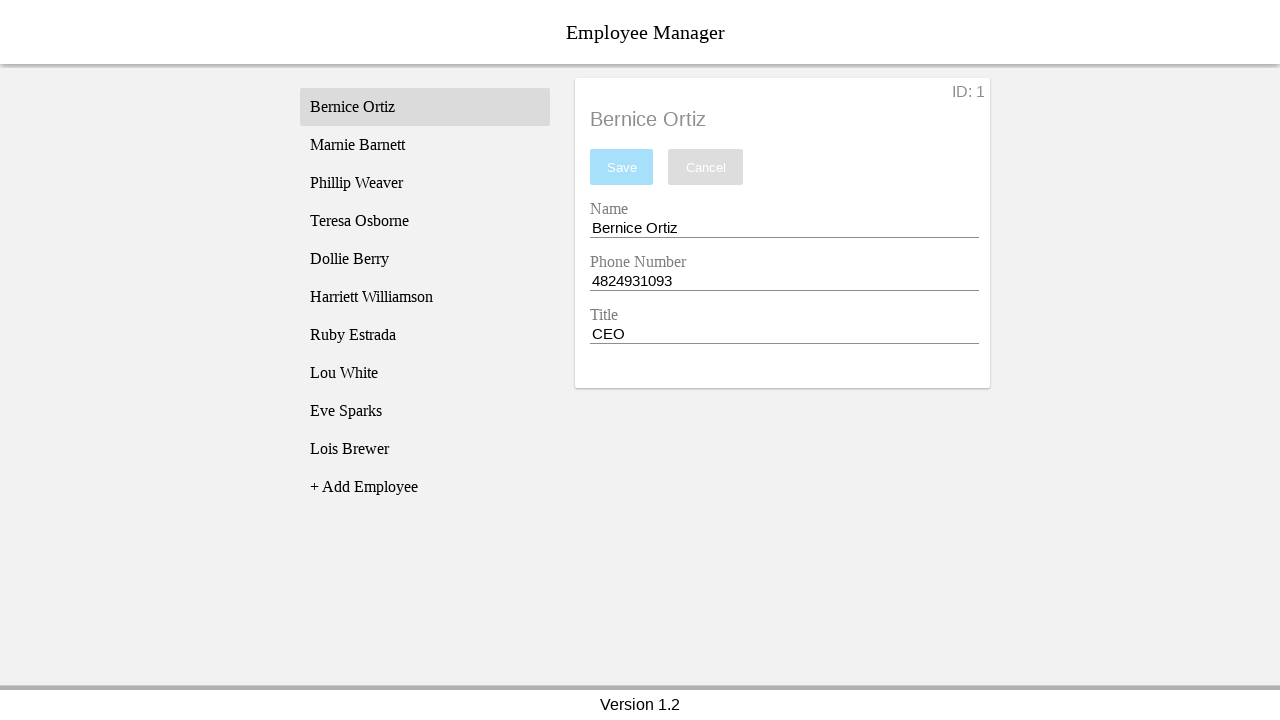